Tests double-click functionality by navigating to a demo page, clicking a link to the double-click page, and performing a double-click action on an element

Starting URL: https://testeroprogramowania.github.io/selenium/

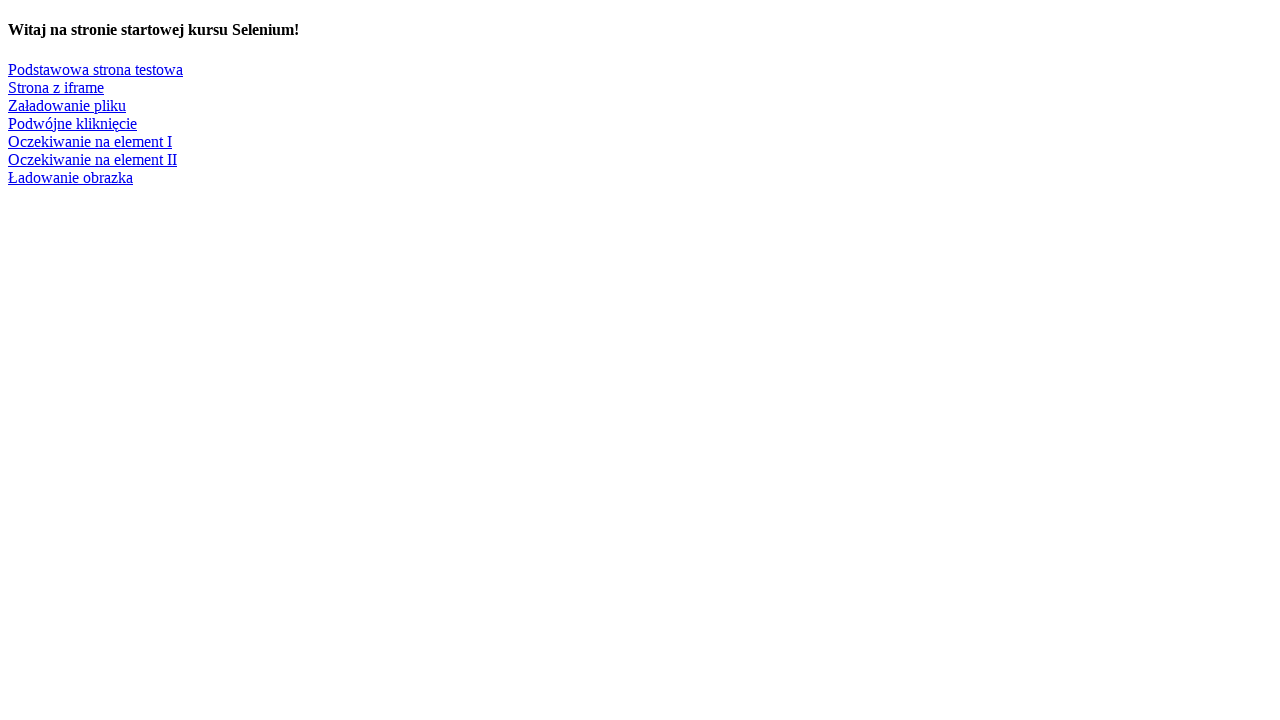

Navigated to the starting URL
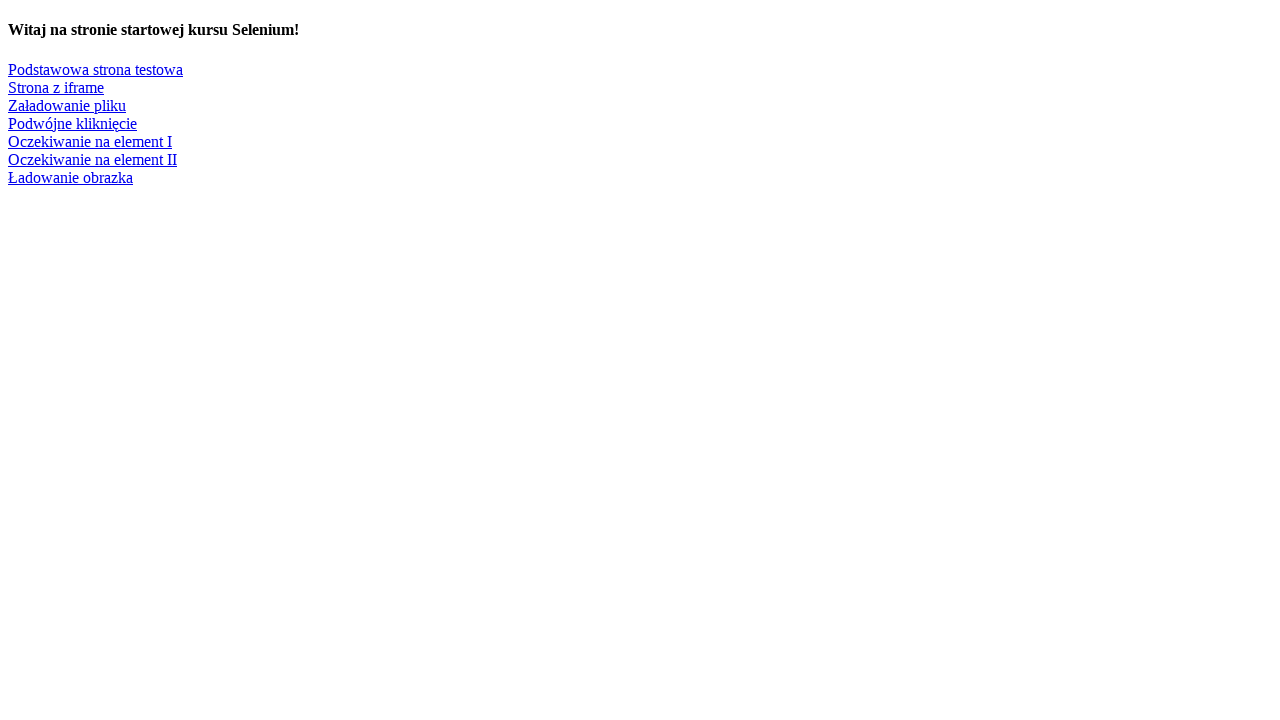

Clicked on the link to navigate to double-click demo page at (72, 123) on [href='doubleclick.html']
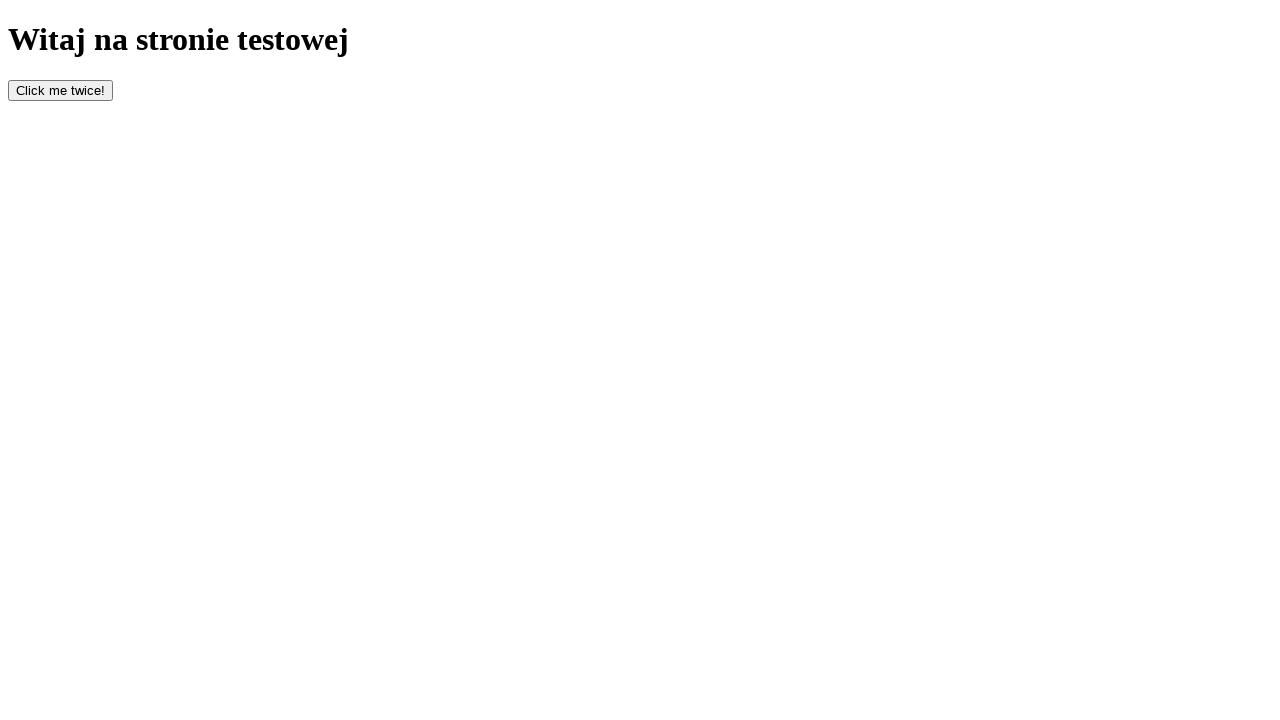

Performed double-click action on the target element at (60, 90) on #bottom
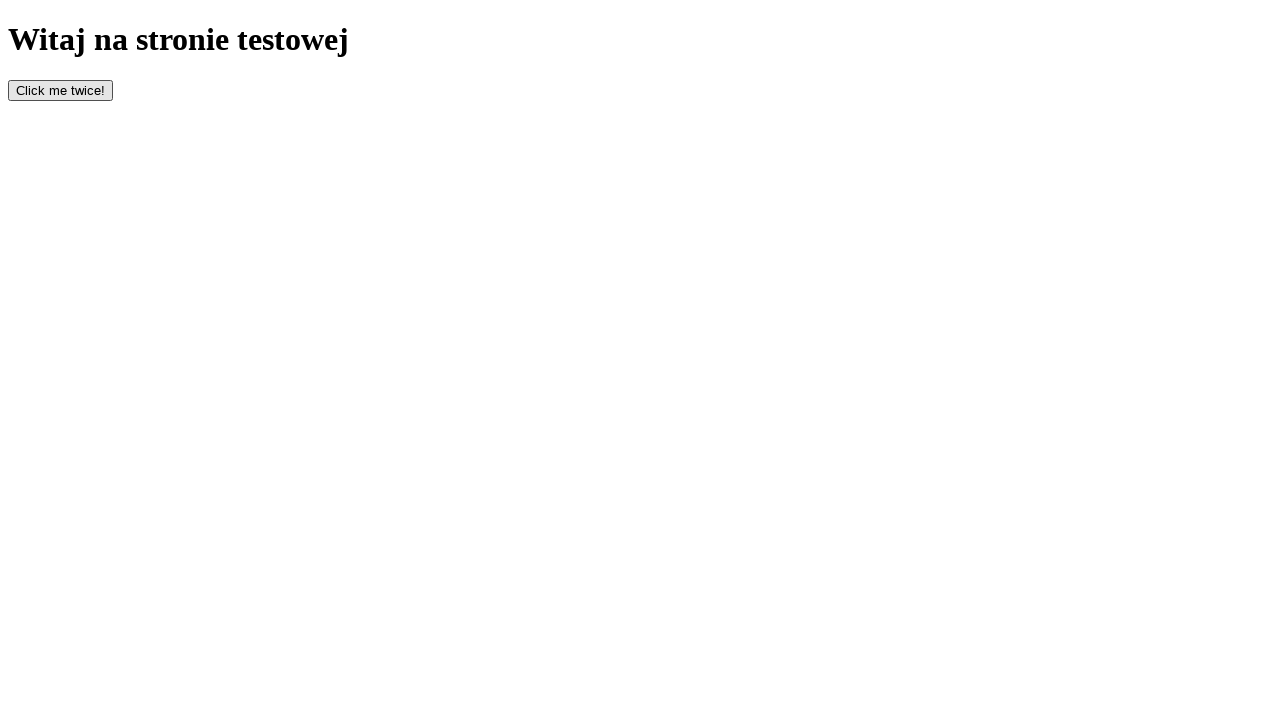

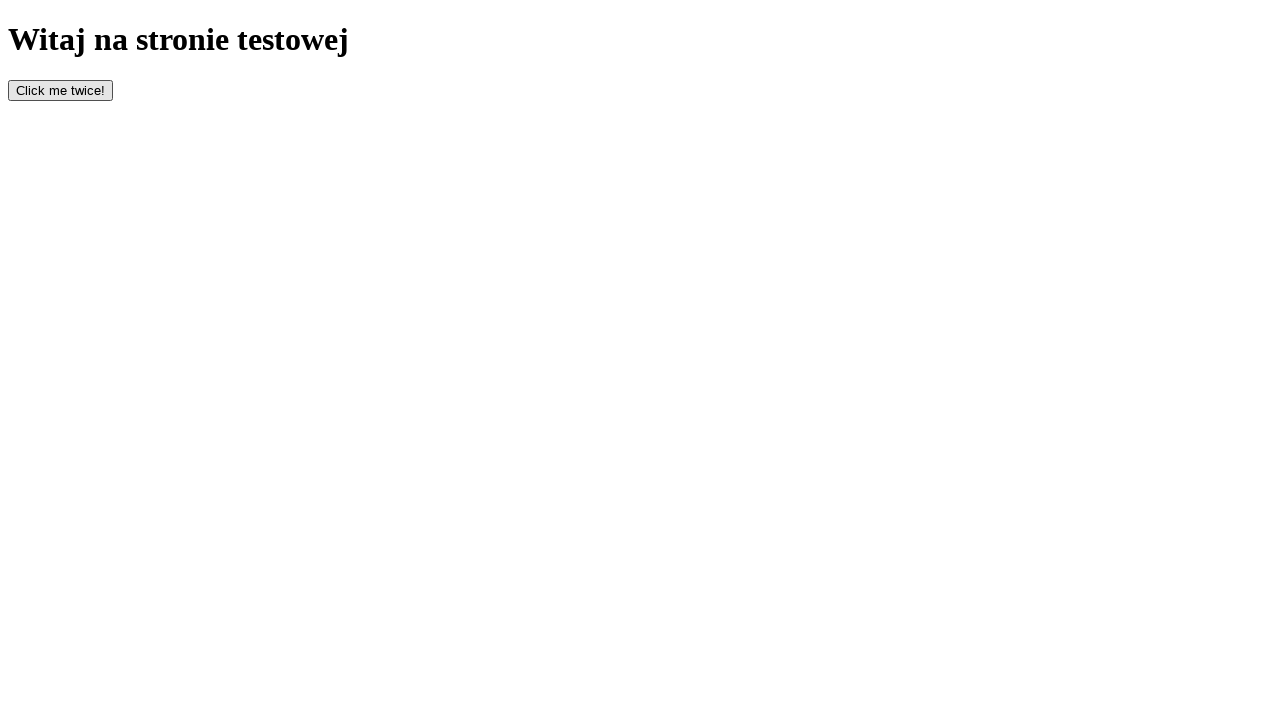